Tests drag and drop functionality by dragging a draggable element onto a droppable target

Starting URL: http://jqueryui.com/droppable/

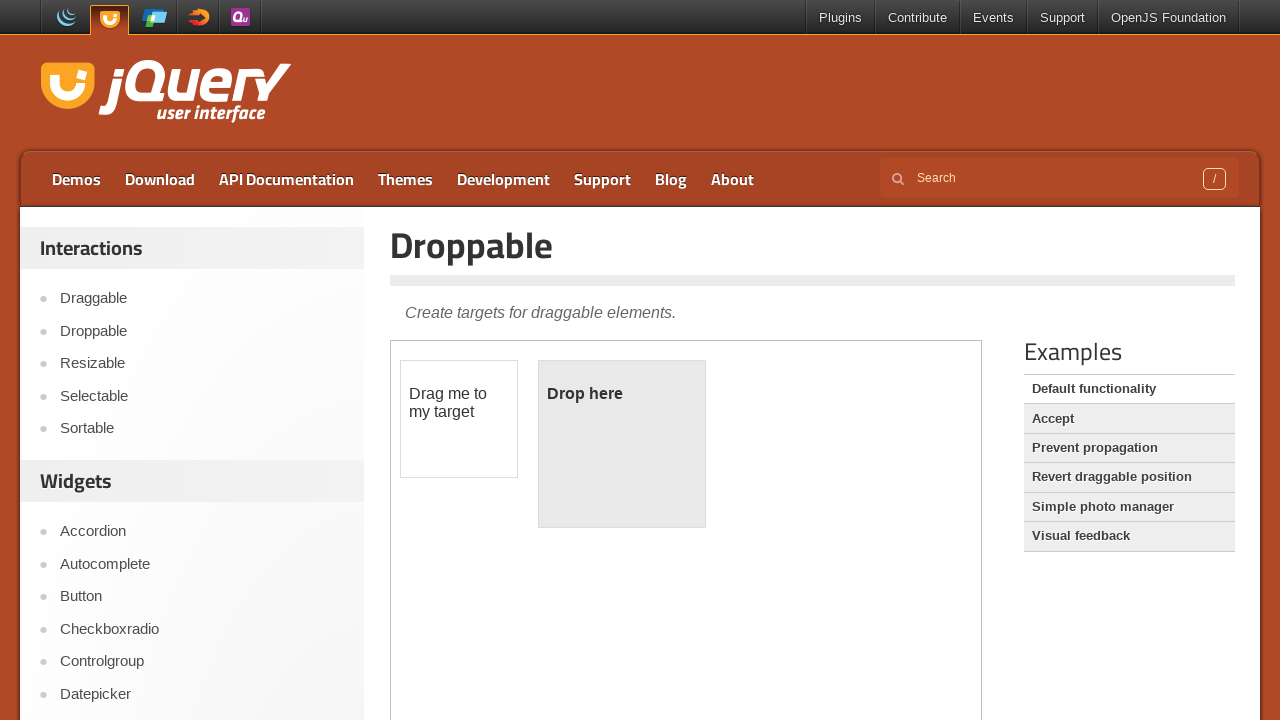

Located iframe containing drag and drop elements
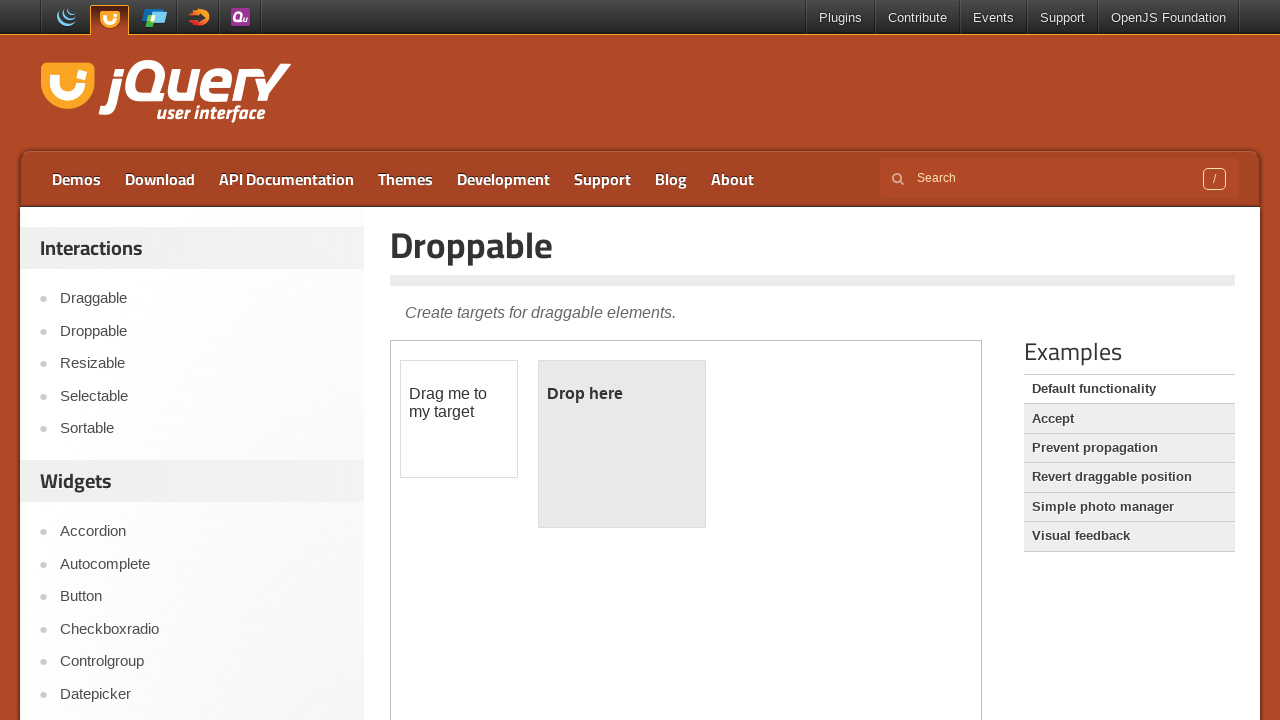

Located draggable element with id 'draggable'
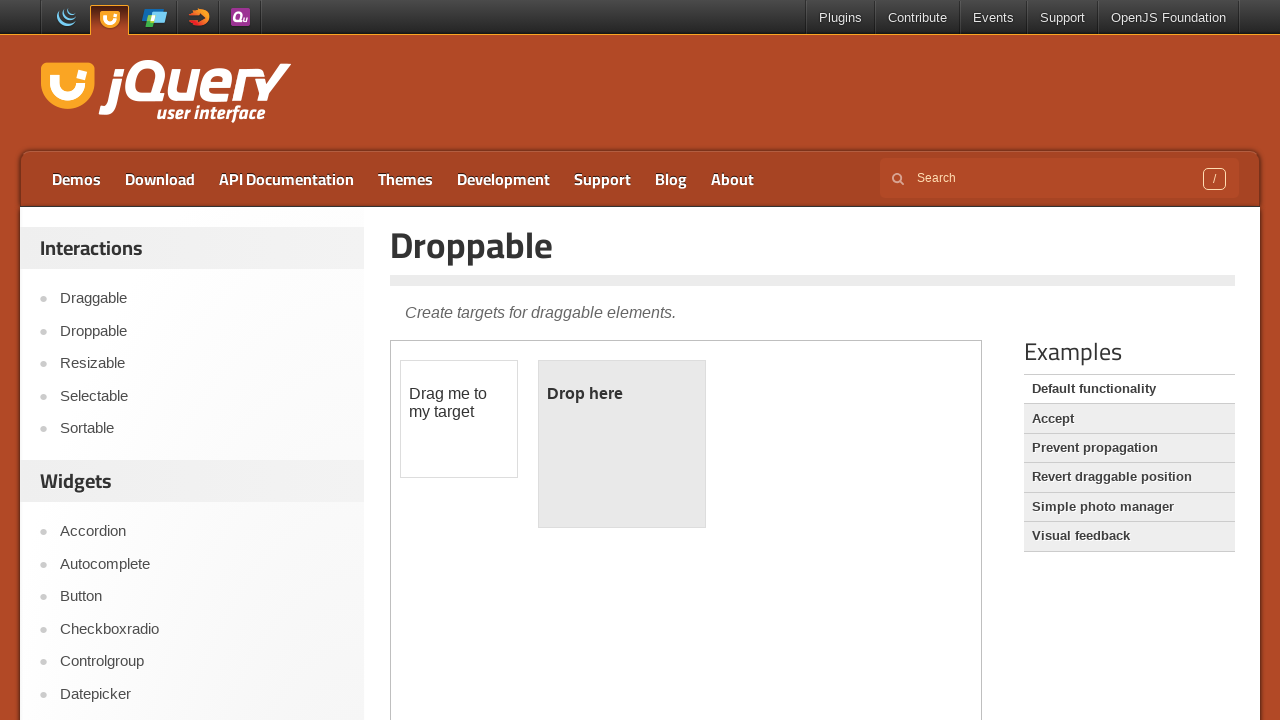

Located droppable target element with id 'droppable'
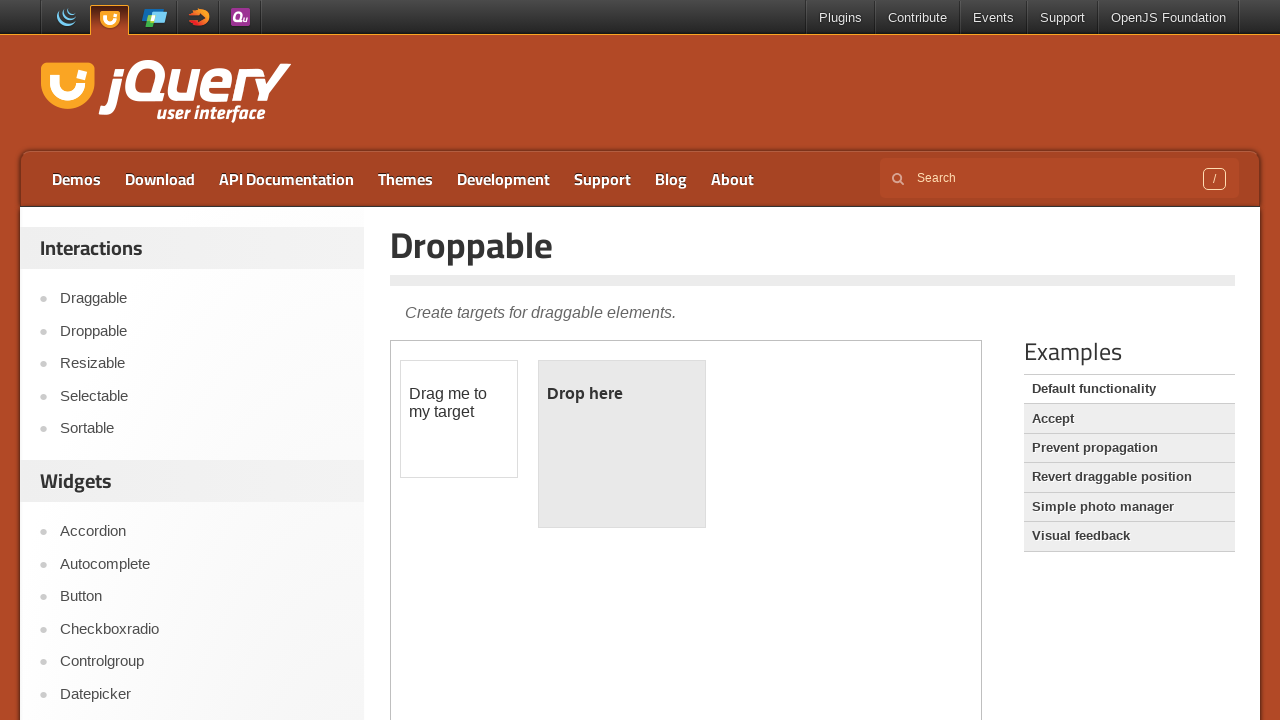

Dragged element onto droppable target at (622, 444)
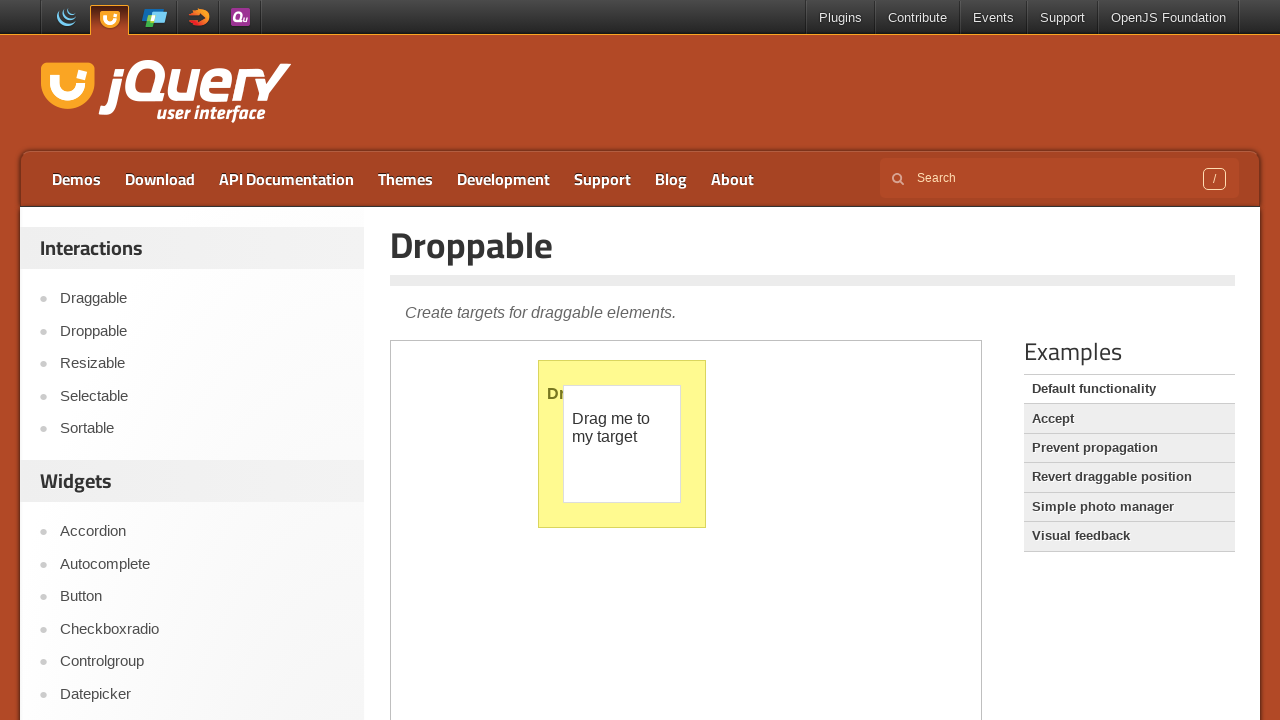

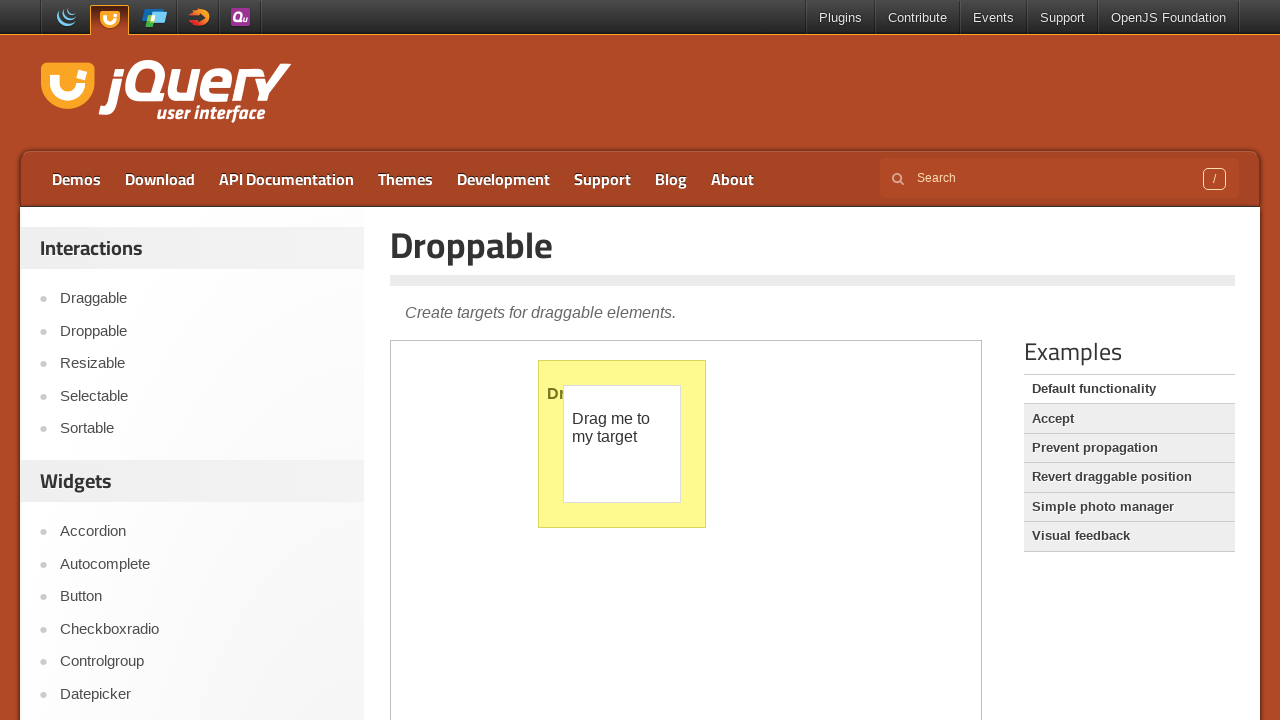